Tests the home loan EMI calculator by entering loan amount, interest rate, and loan term, then clicking calculate to verify the EMI calculation functionality

Starting URL: https://emicalculator.net/

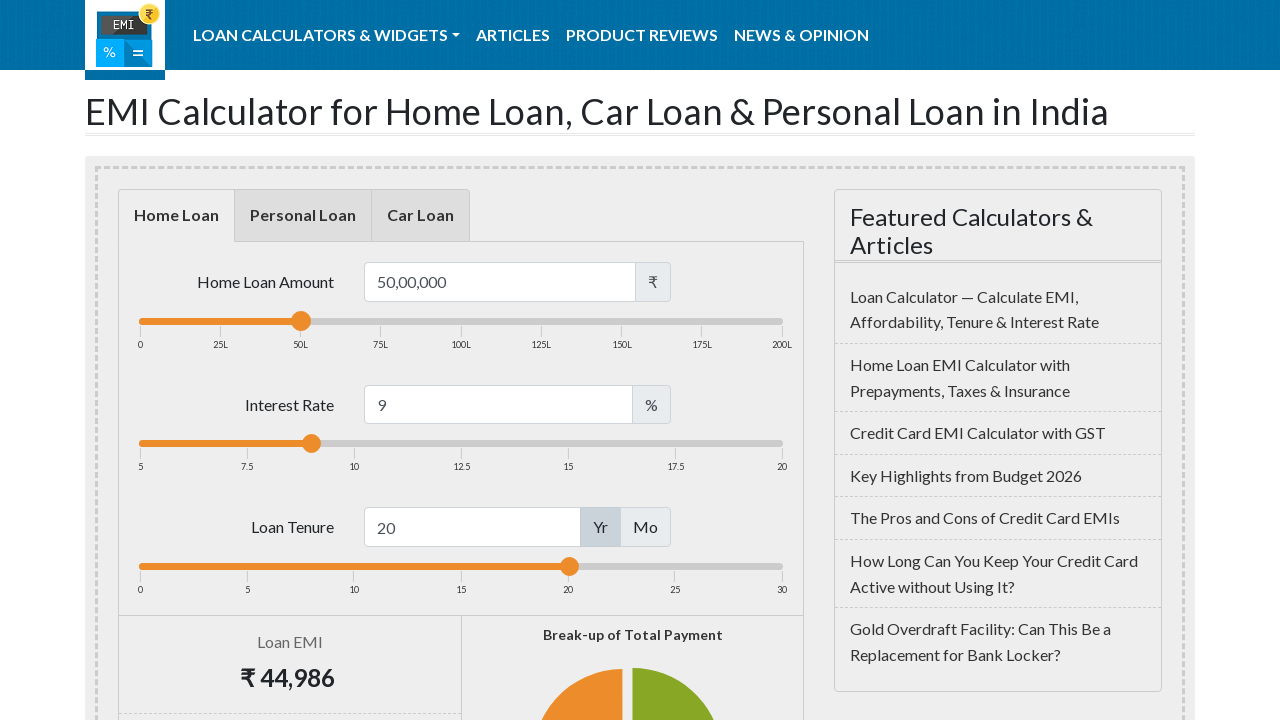

Cleared loan amount field on #loanamount
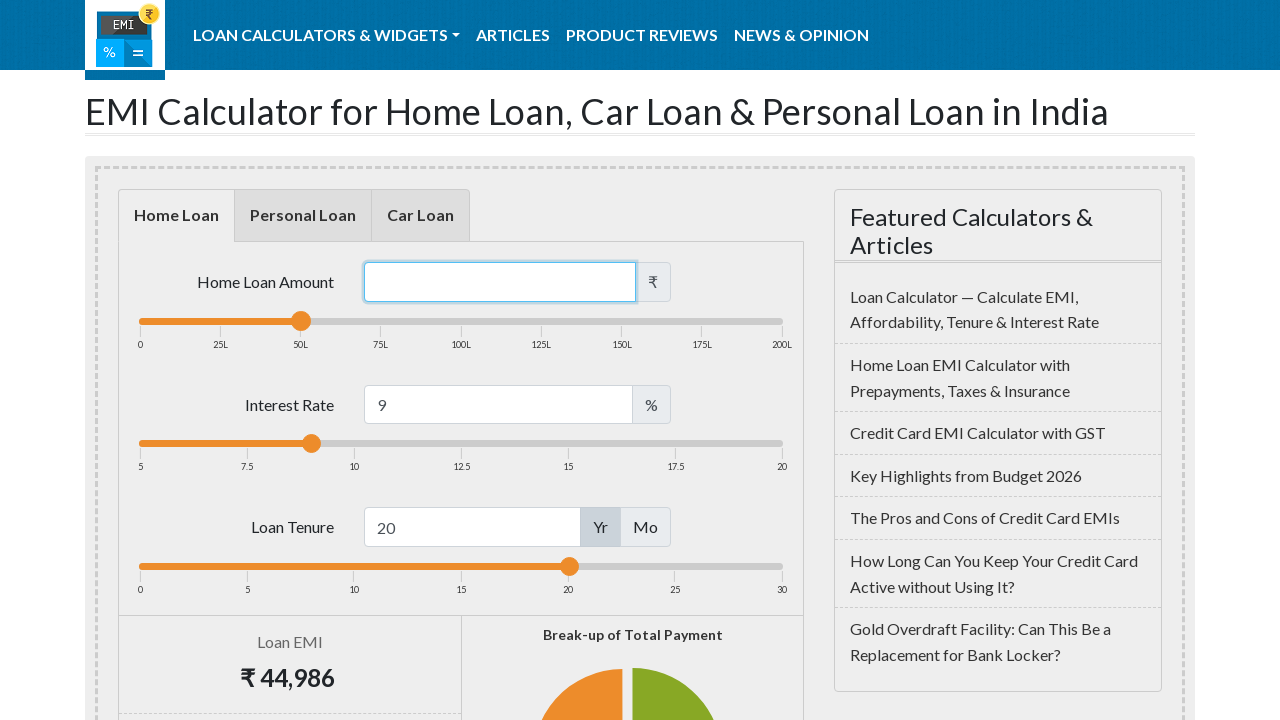

Entered loan amount of 10000000 on #loanamount
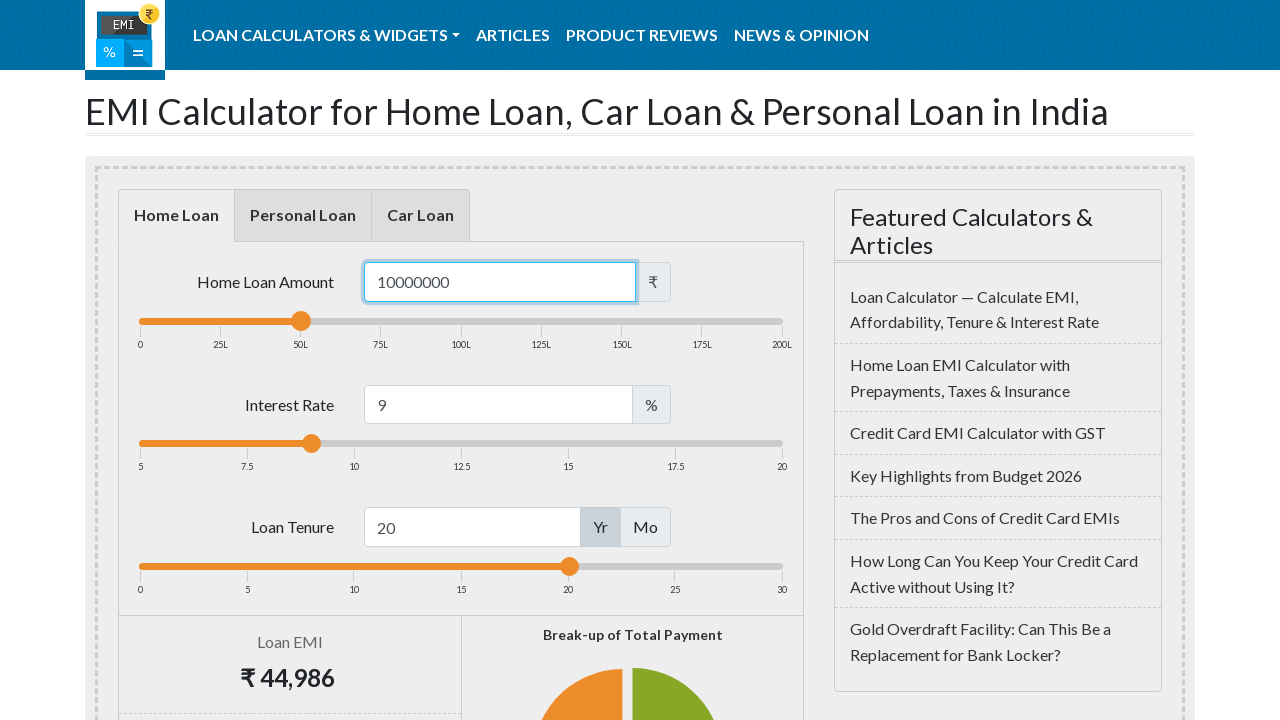

Cleared loan interest rate field on #loaninterest
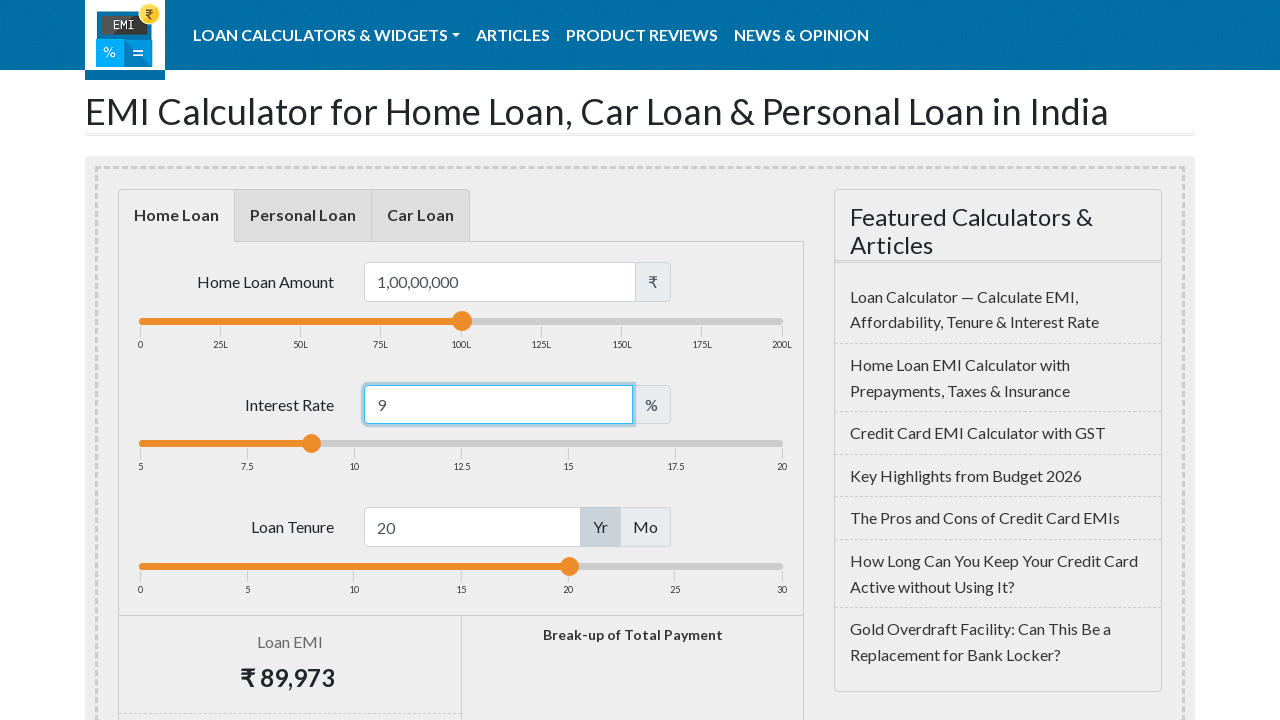

Entered interest rate of 7.5% on #loaninterest
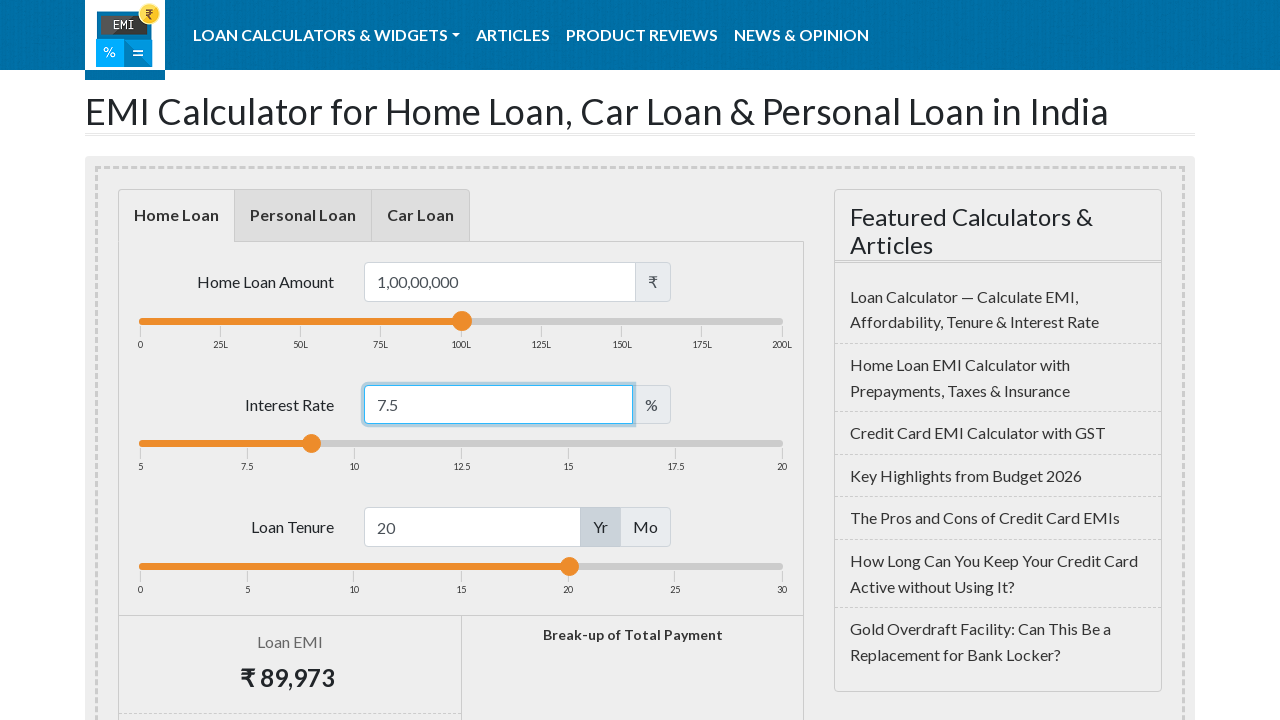

Cleared loan term field on #loanterm
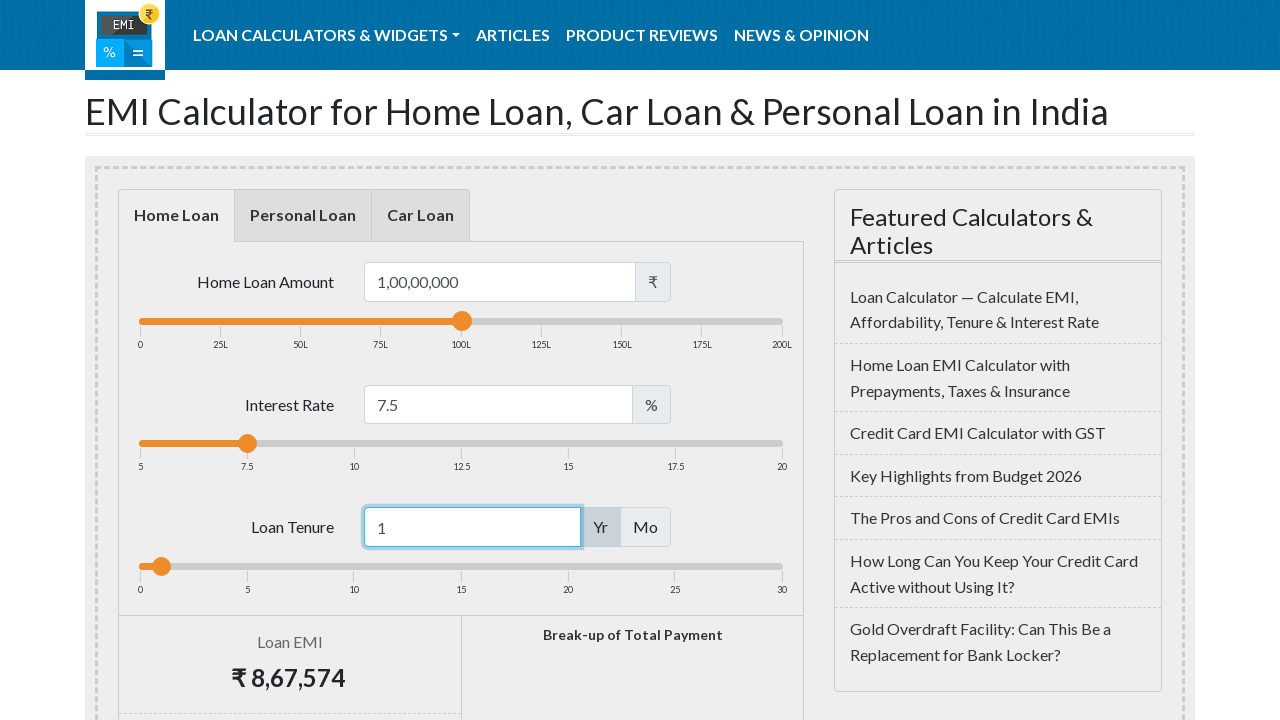

Entered loan term of 10 years on #loanterm
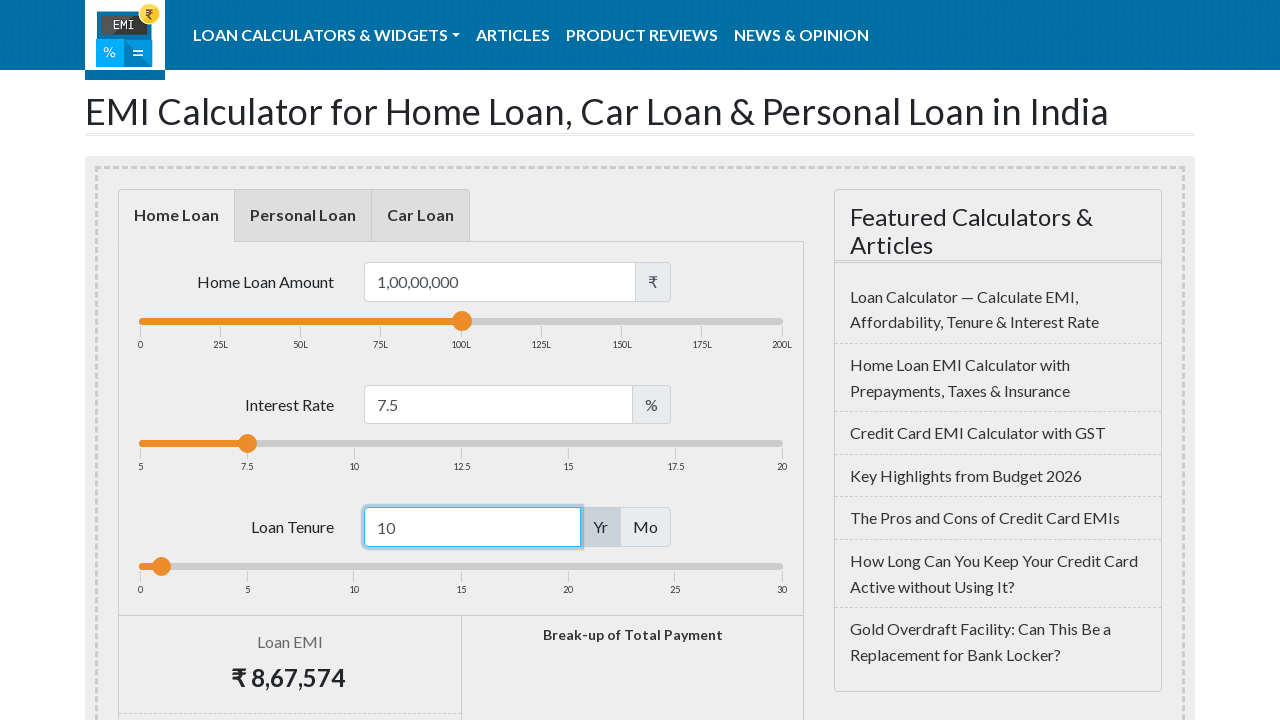

Clicked calculate button to compute EMI at (653, 282) on xpath=//*[@id='emicalculatorinnerform']/div[1]/div/div/div
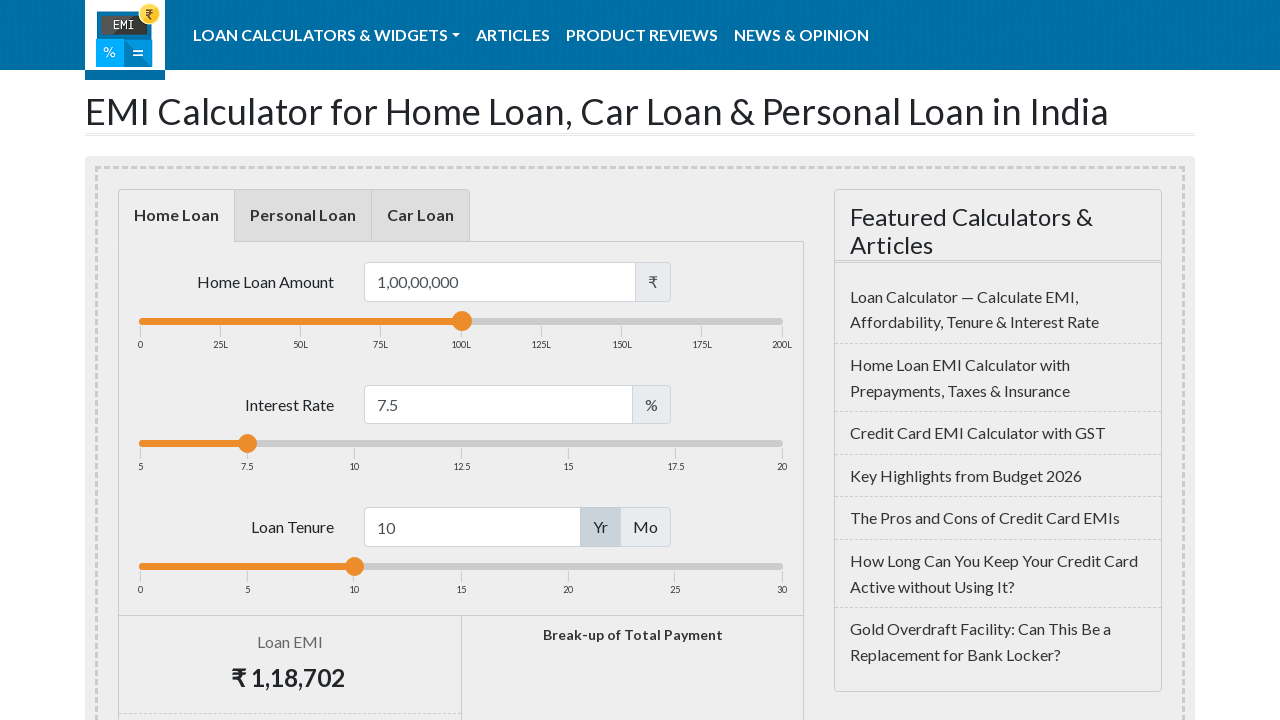

EMI amount result loaded
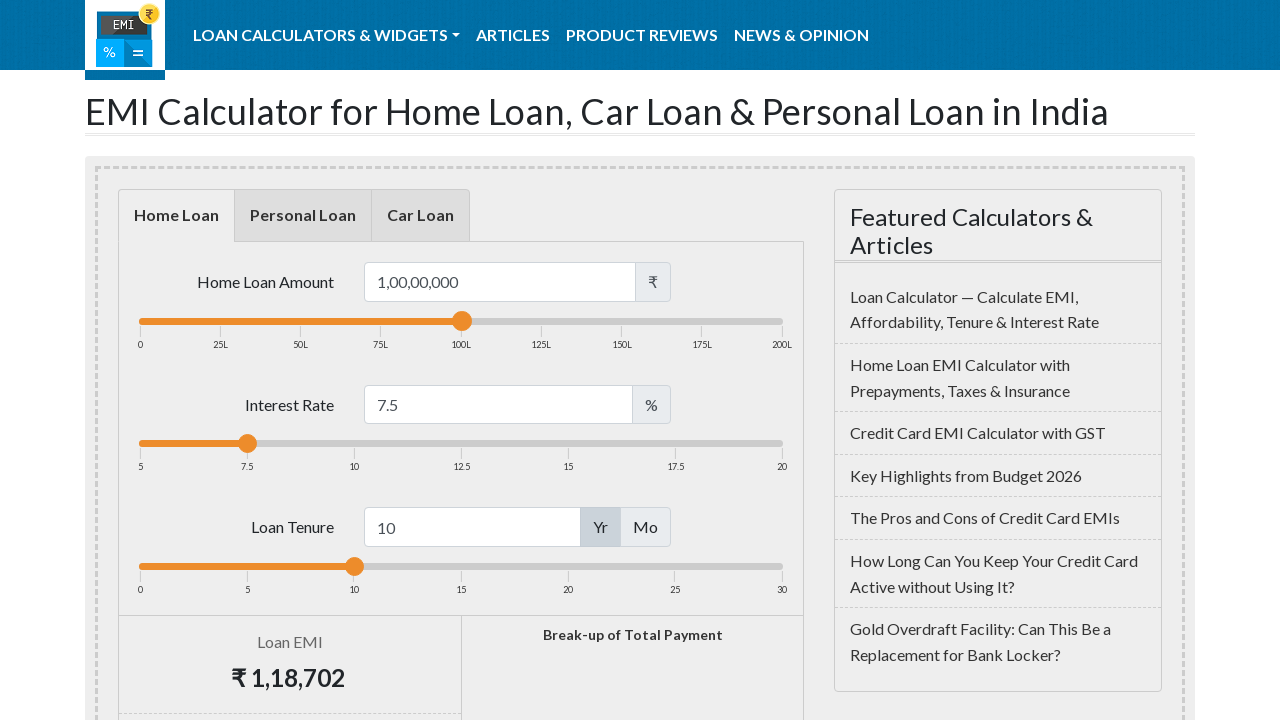

Total interest result loaded
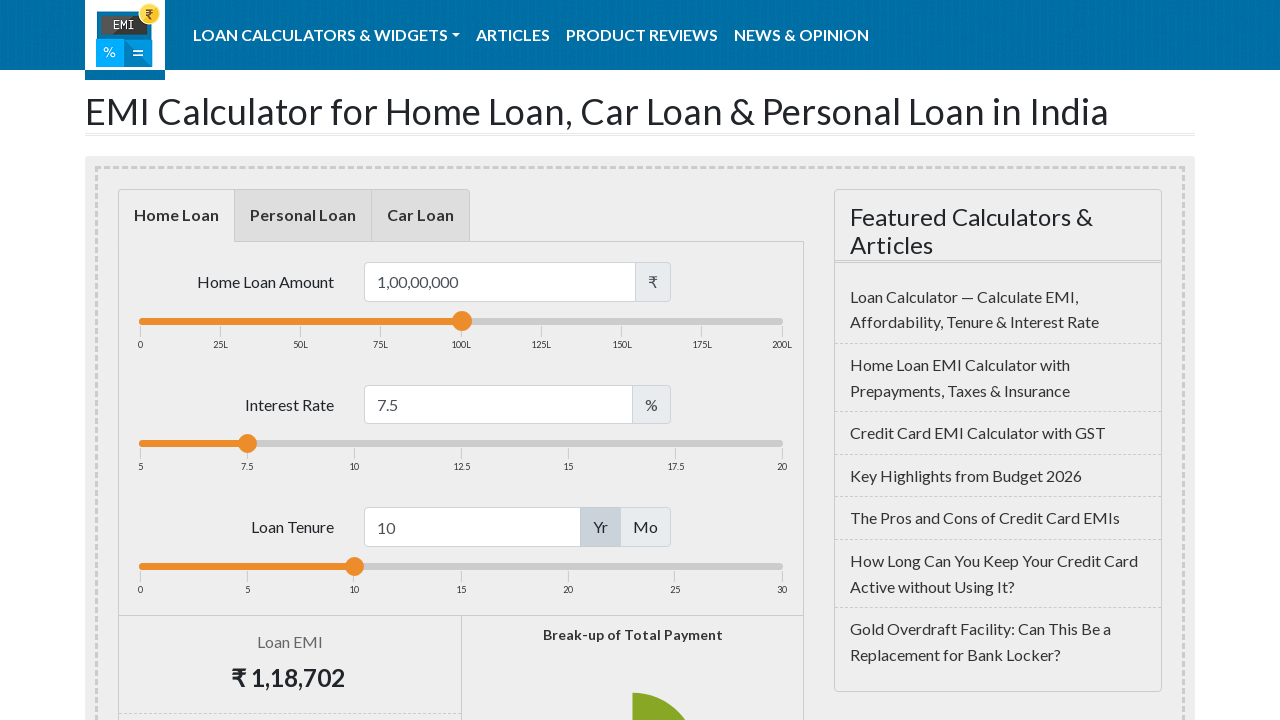

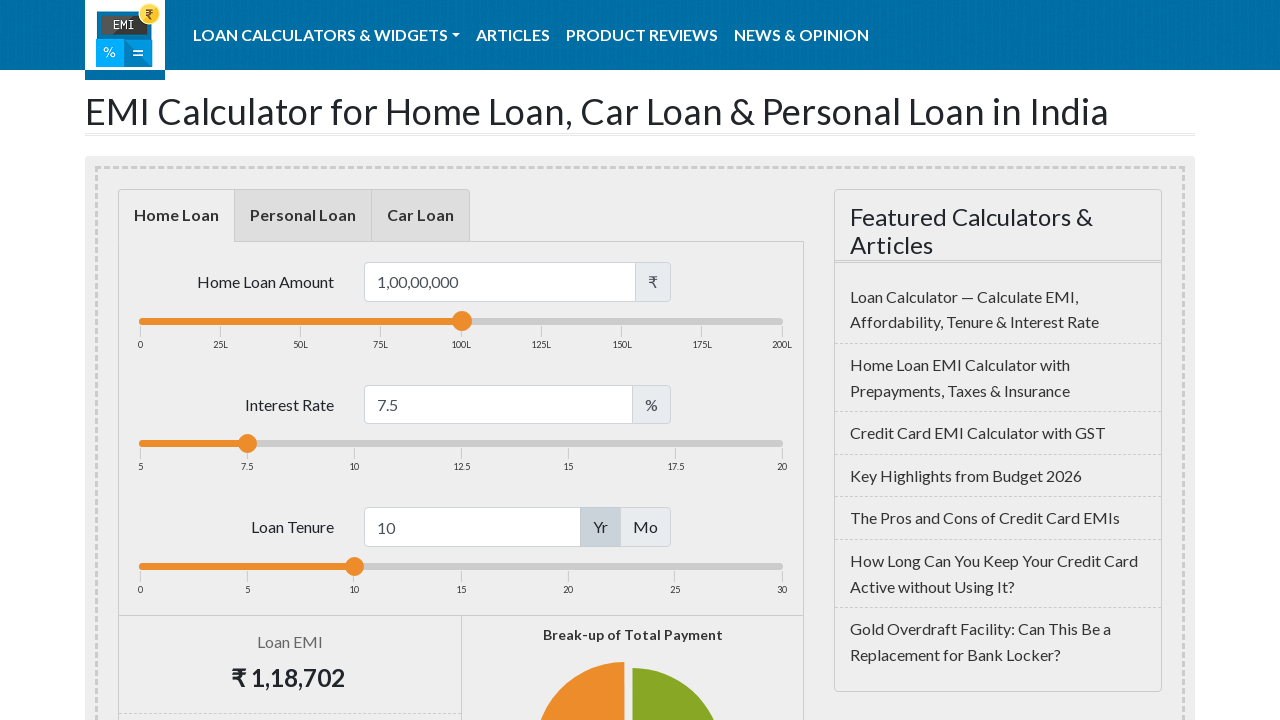